Tests window handling by clicking a link that opens a new window, switching to the child window to verify its title, closing it, then switching back to the parent window to verify its title.

Starting URL: https://the-internet.herokuapp.com/windows

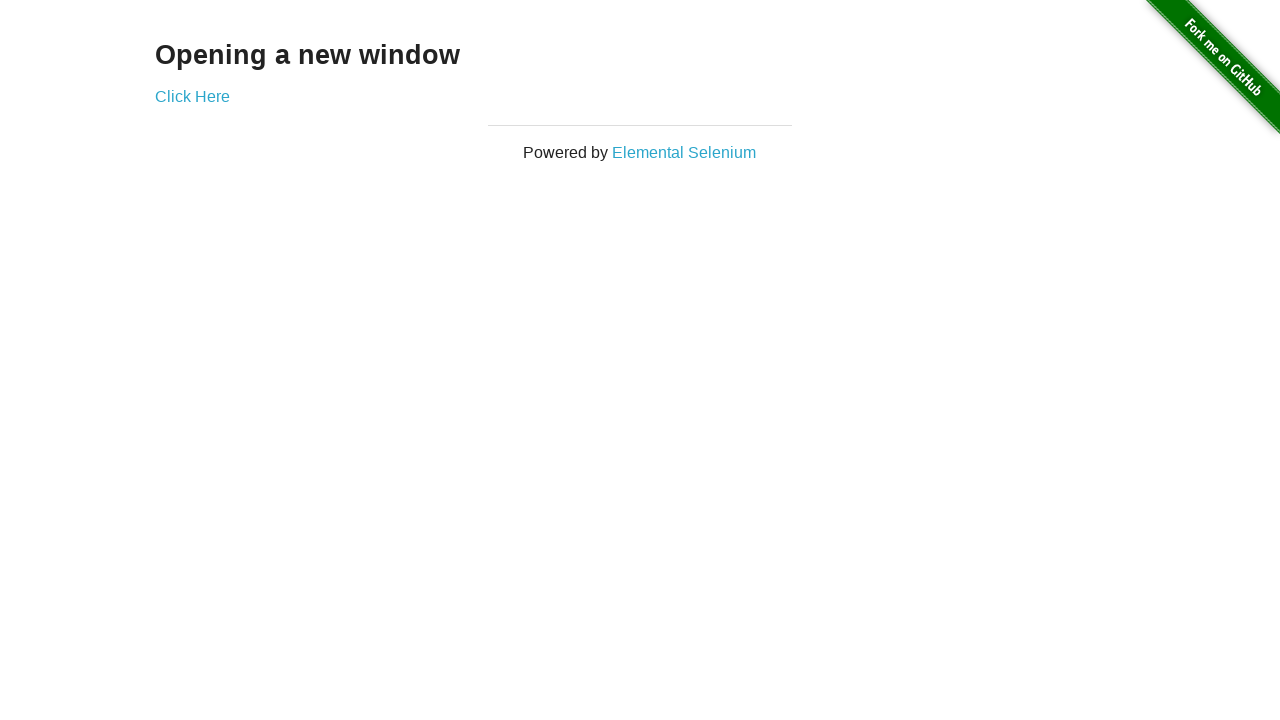

Stored reference to original parent page
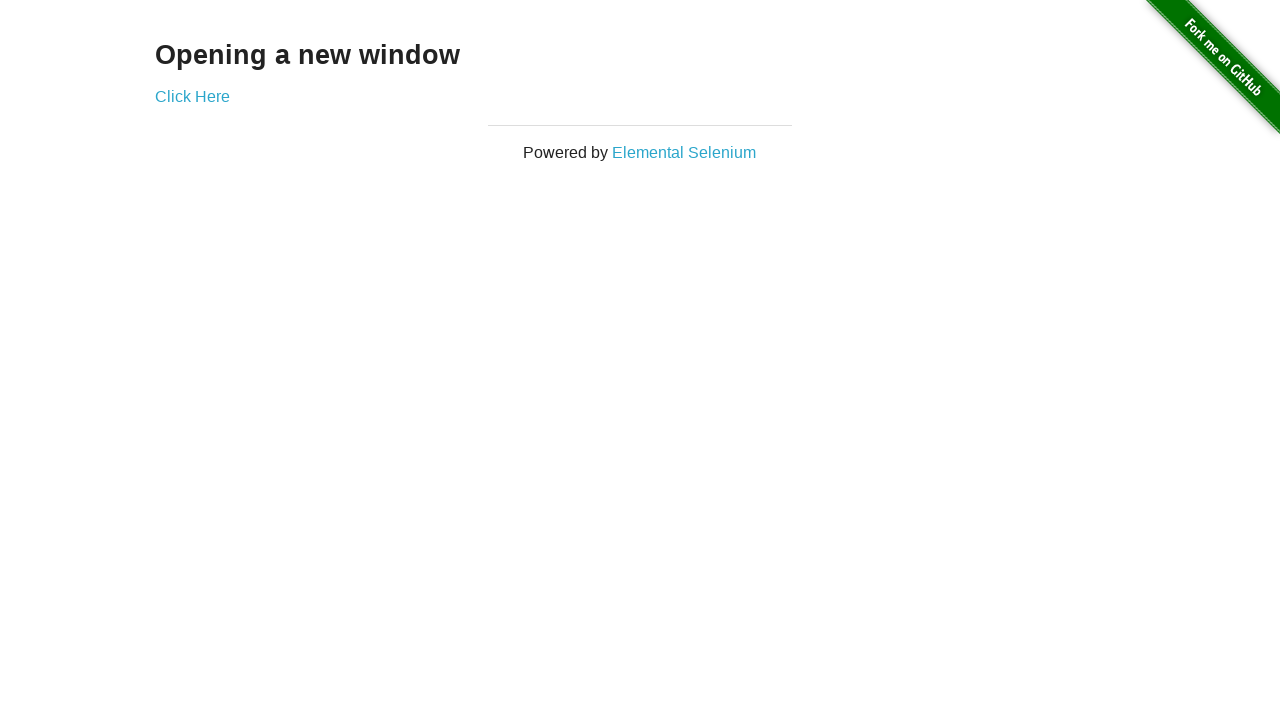

Clicked 'Click Here' link which opened a new window at (192, 96) on xpath=//a[normalize-space()='Click Here']
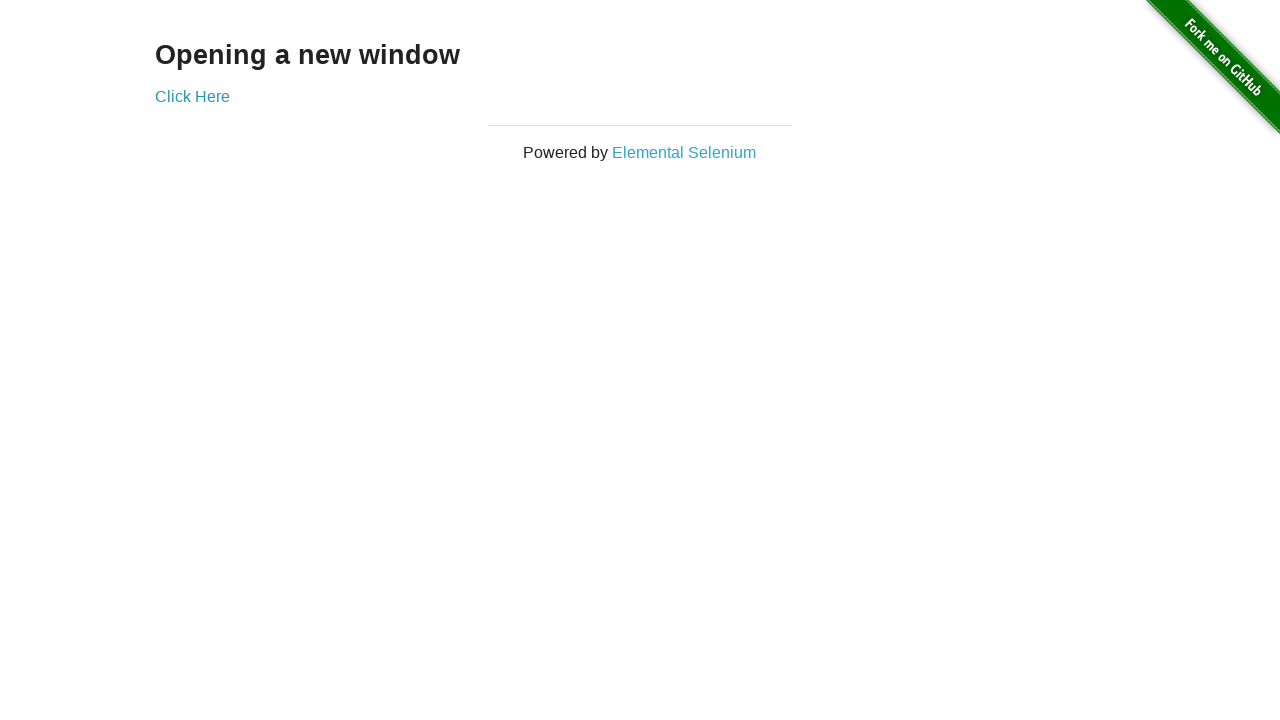

Obtained reference to the new child window
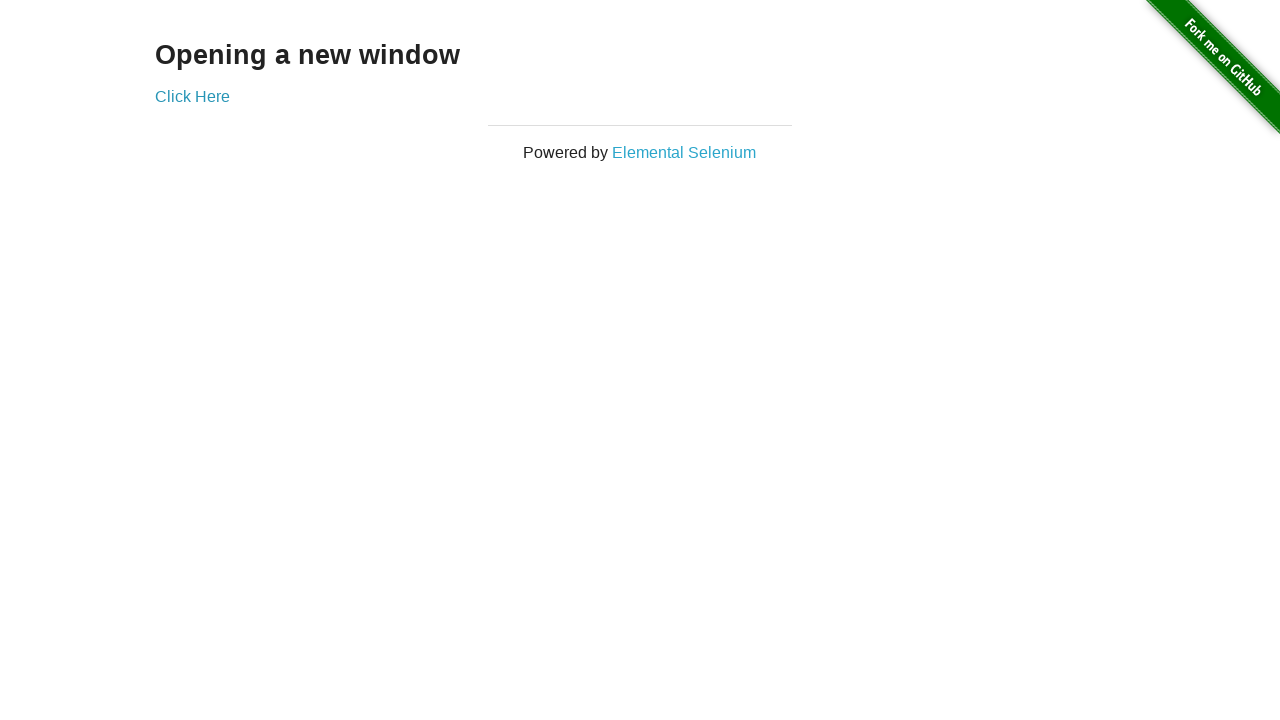

New child window finished loading
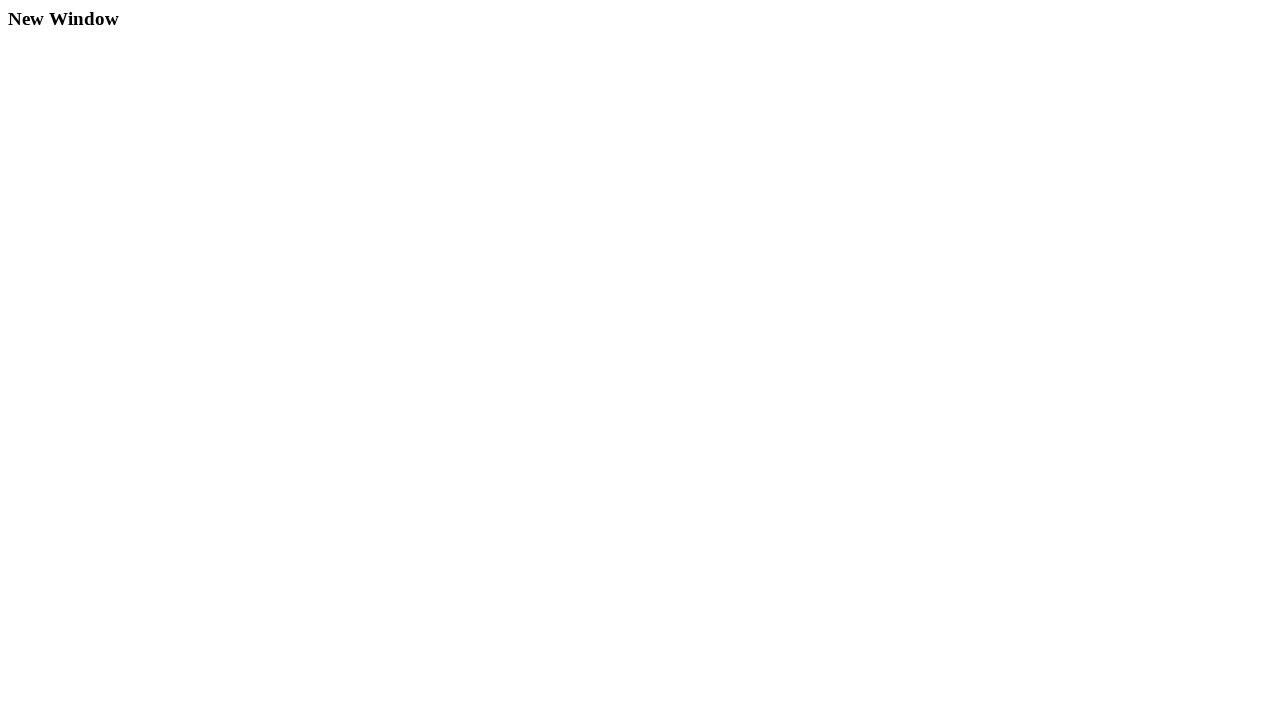

Verified child window title is 'New Window'
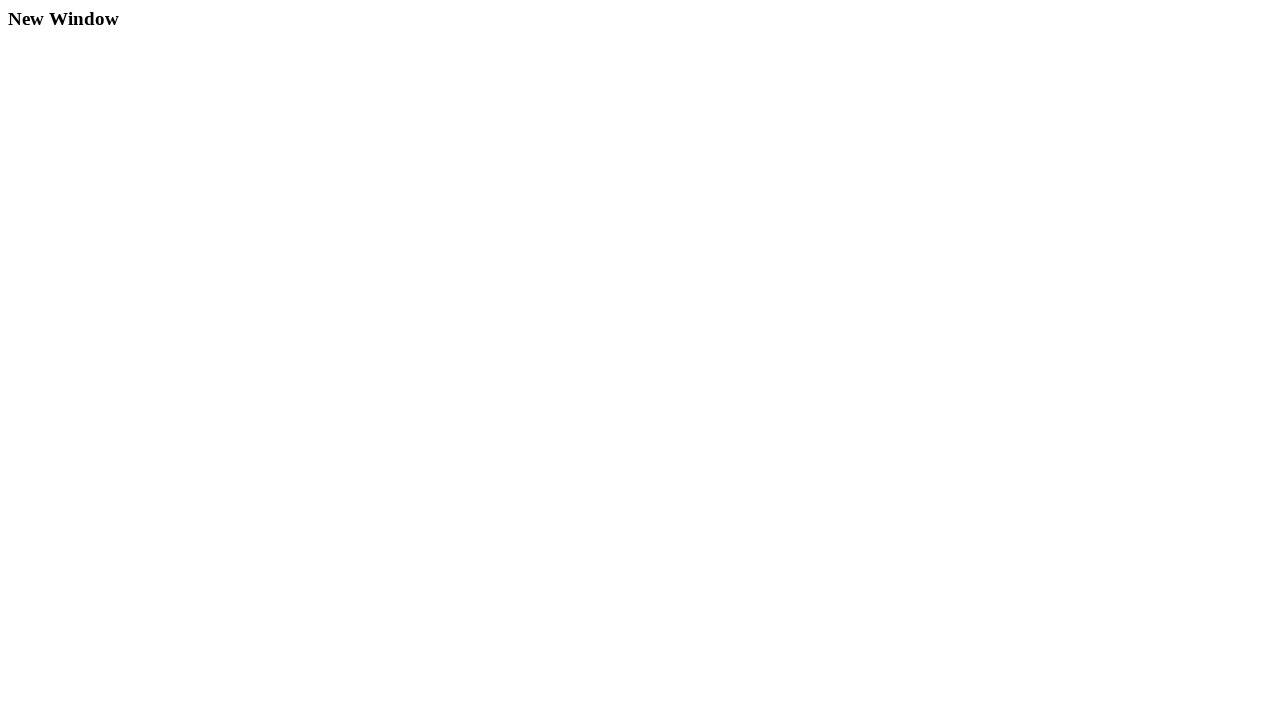

Closed the child window
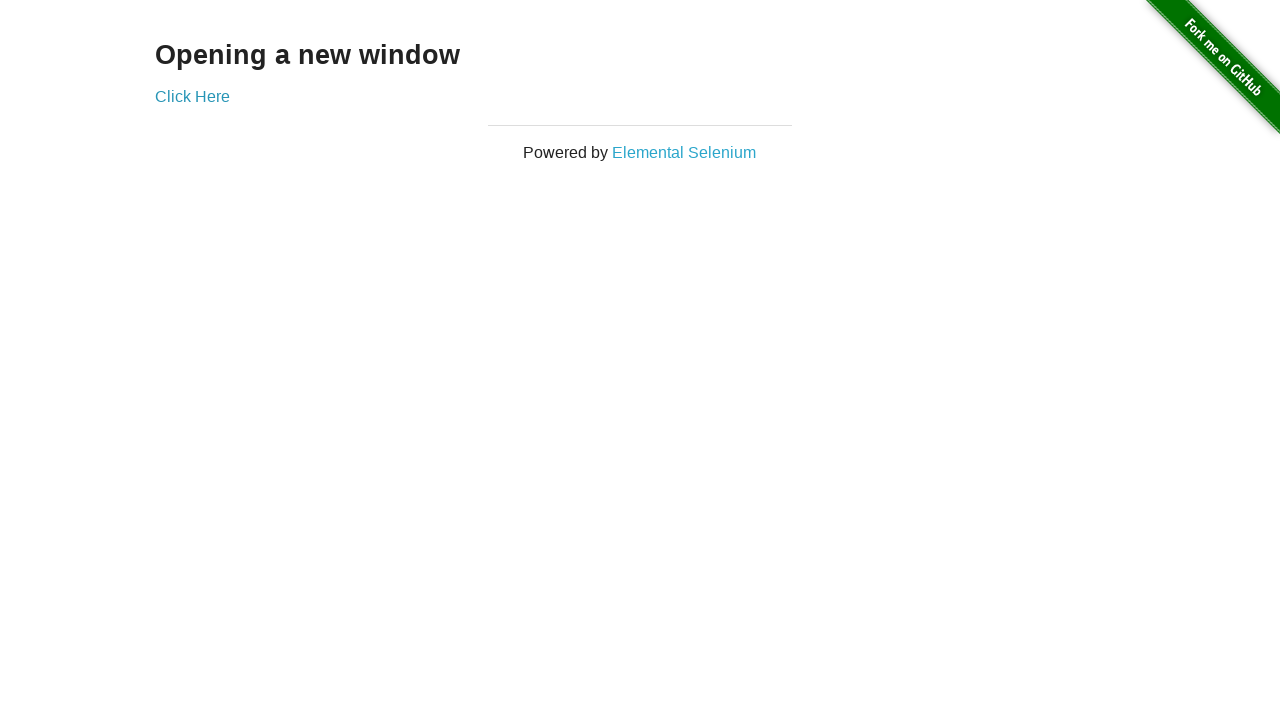

Verified parent window title is 'The Internet'
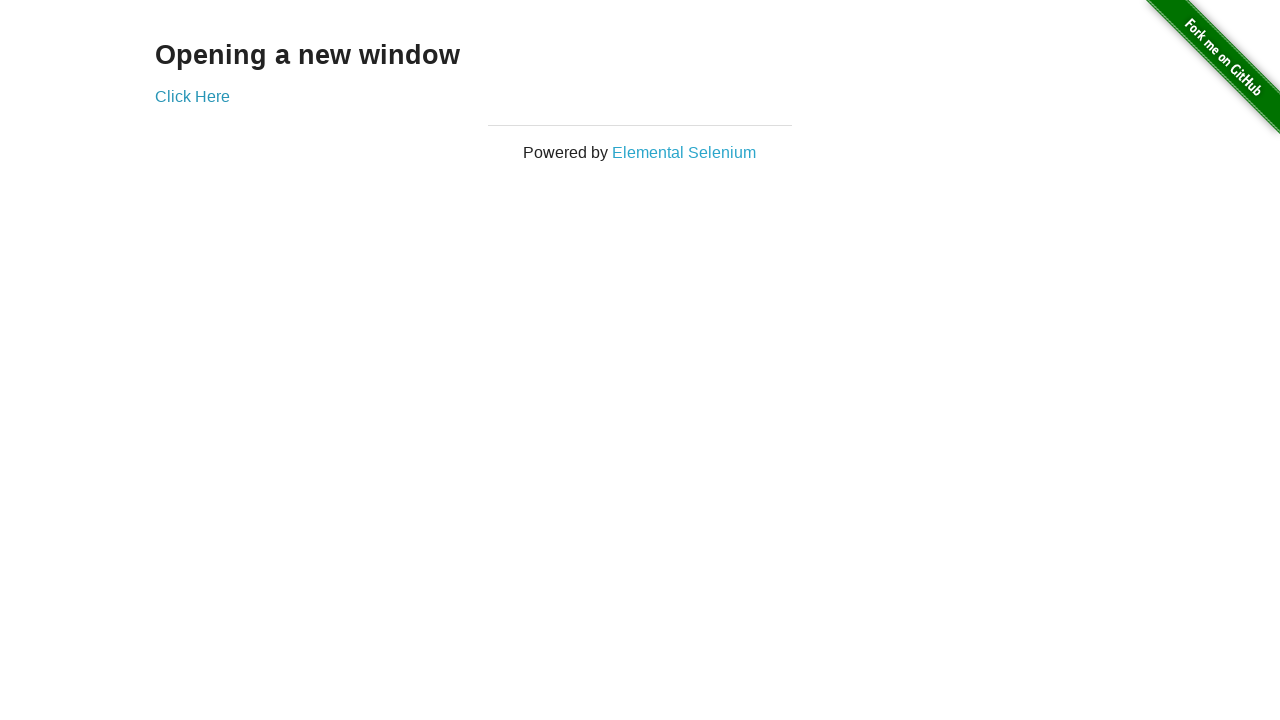

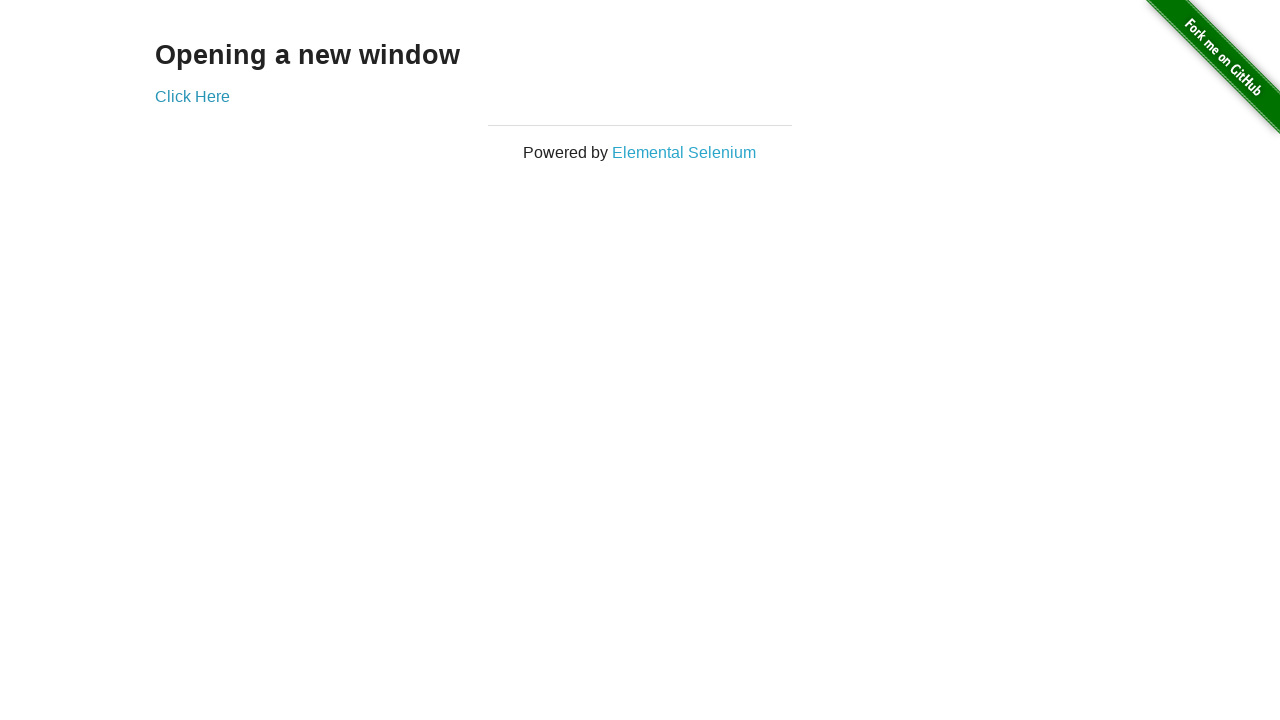